Tests the Elements section of DemoQA by navigating to Text Box form and filling in name and email fields

Starting URL: https://demoqa.com/

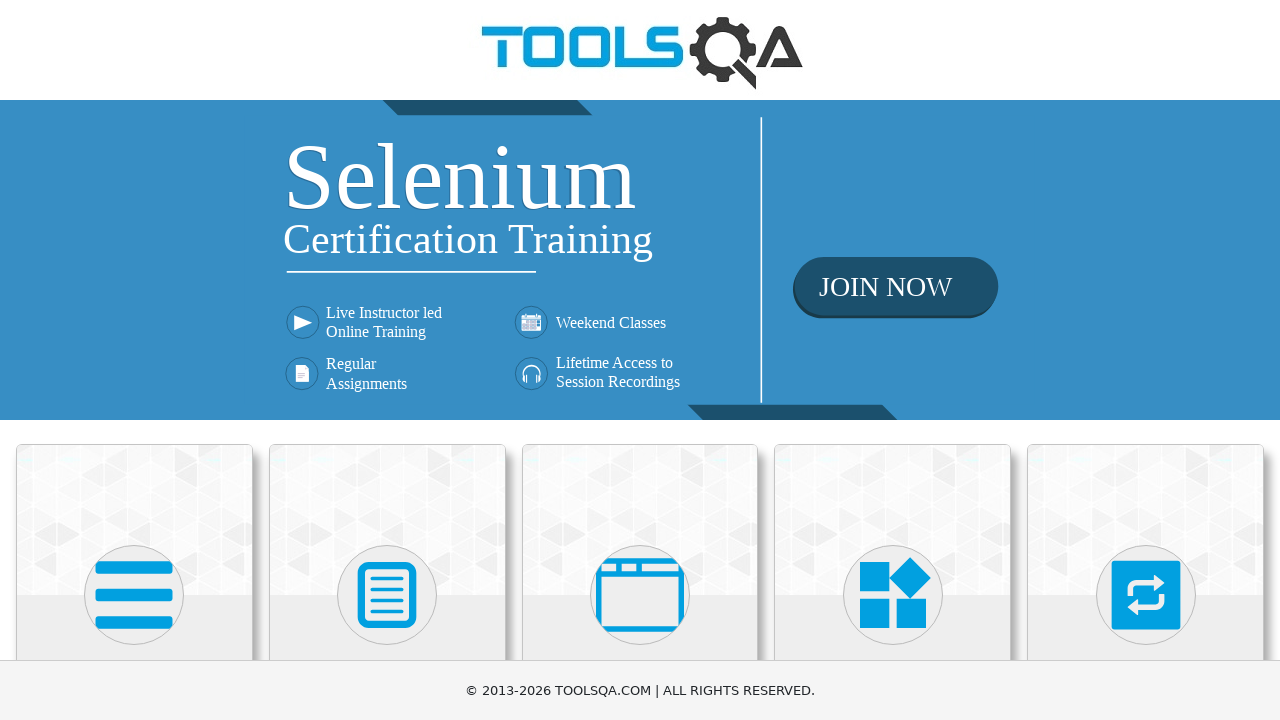

Clicked on Elements button at (134, 360) on text=Elements
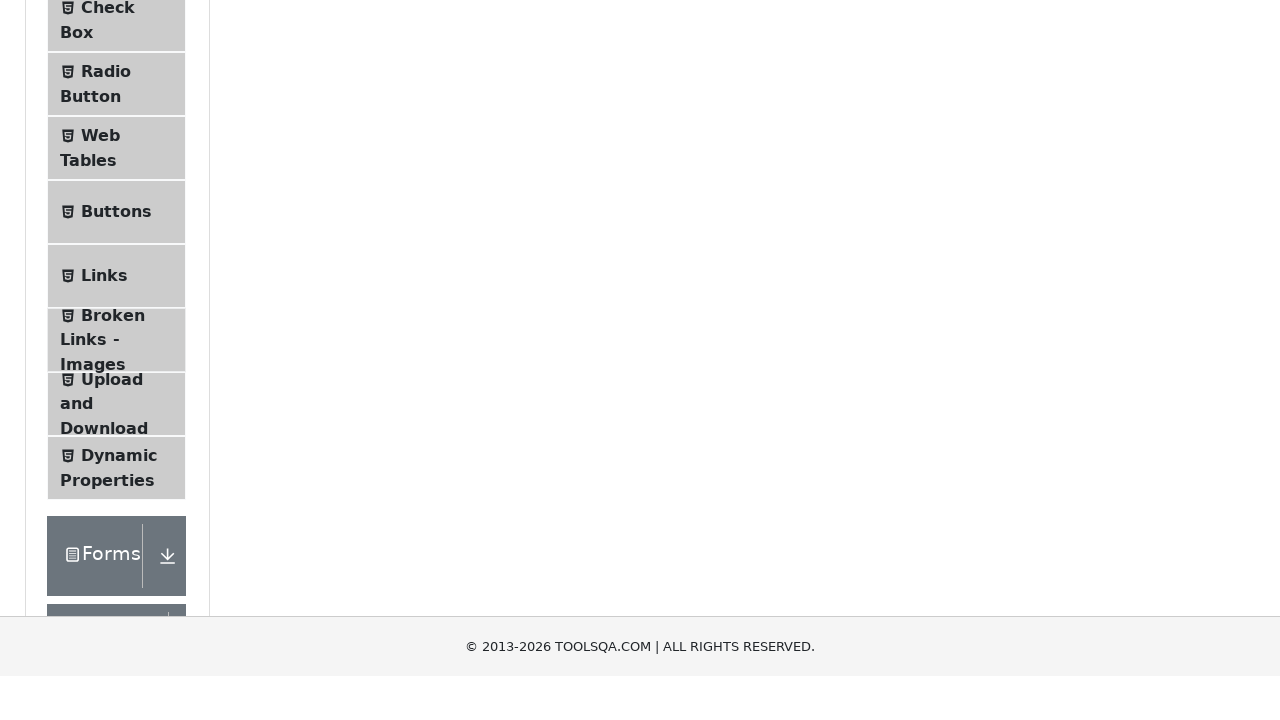

Clicked on Text Box option at (119, 261) on text=Text Box
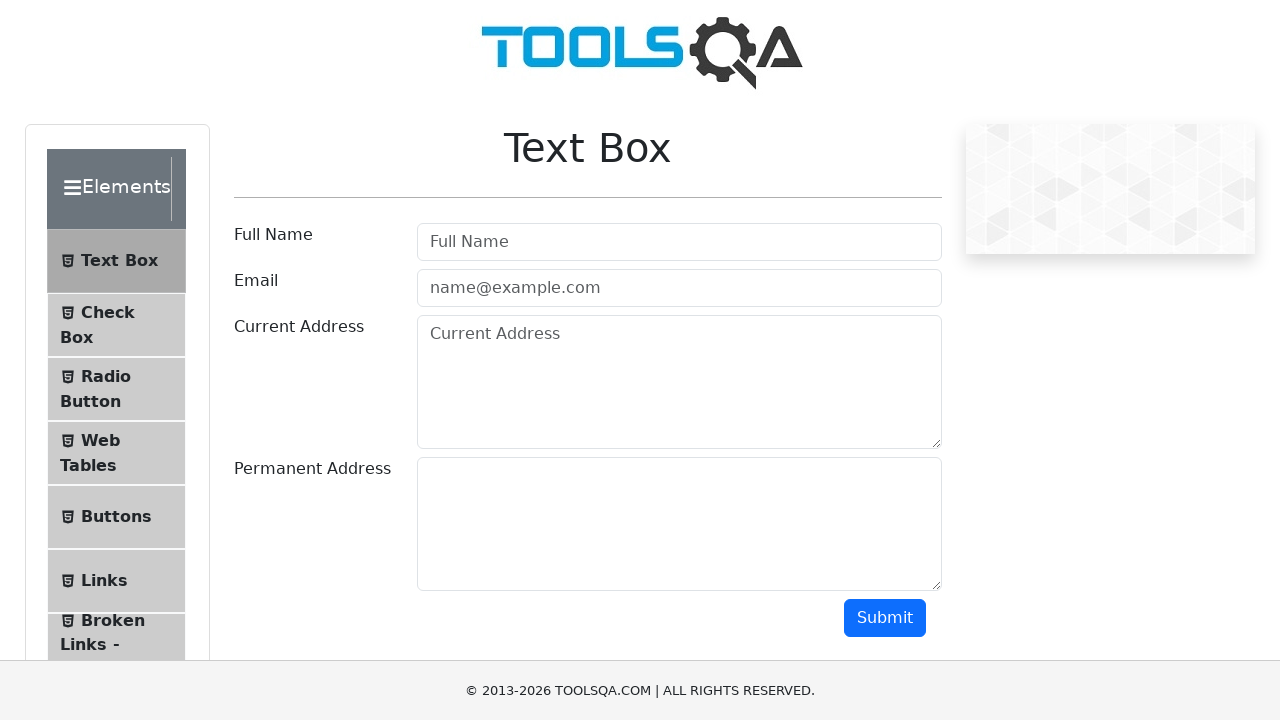

Filled in name field with 'Sasha' on xpath=//input[@id='userName']
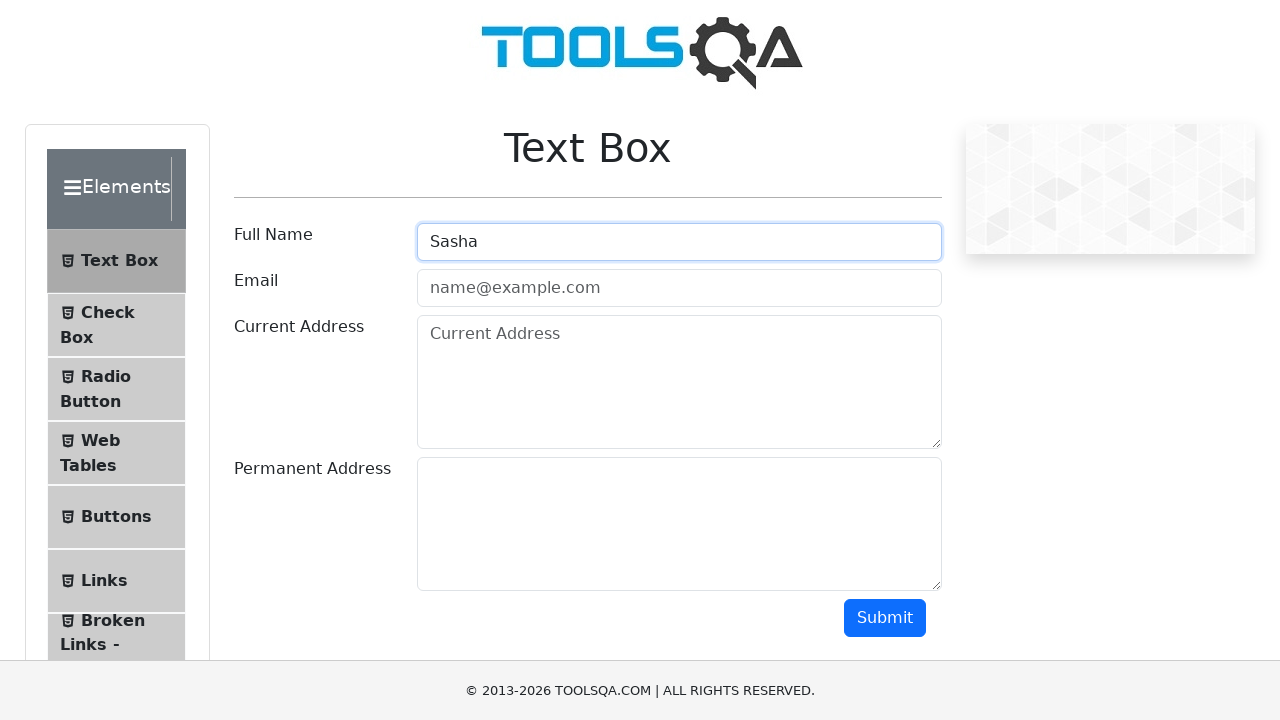

Filled in email field with 'sasha@dog.com' on xpath=//input[@id='userEmail']
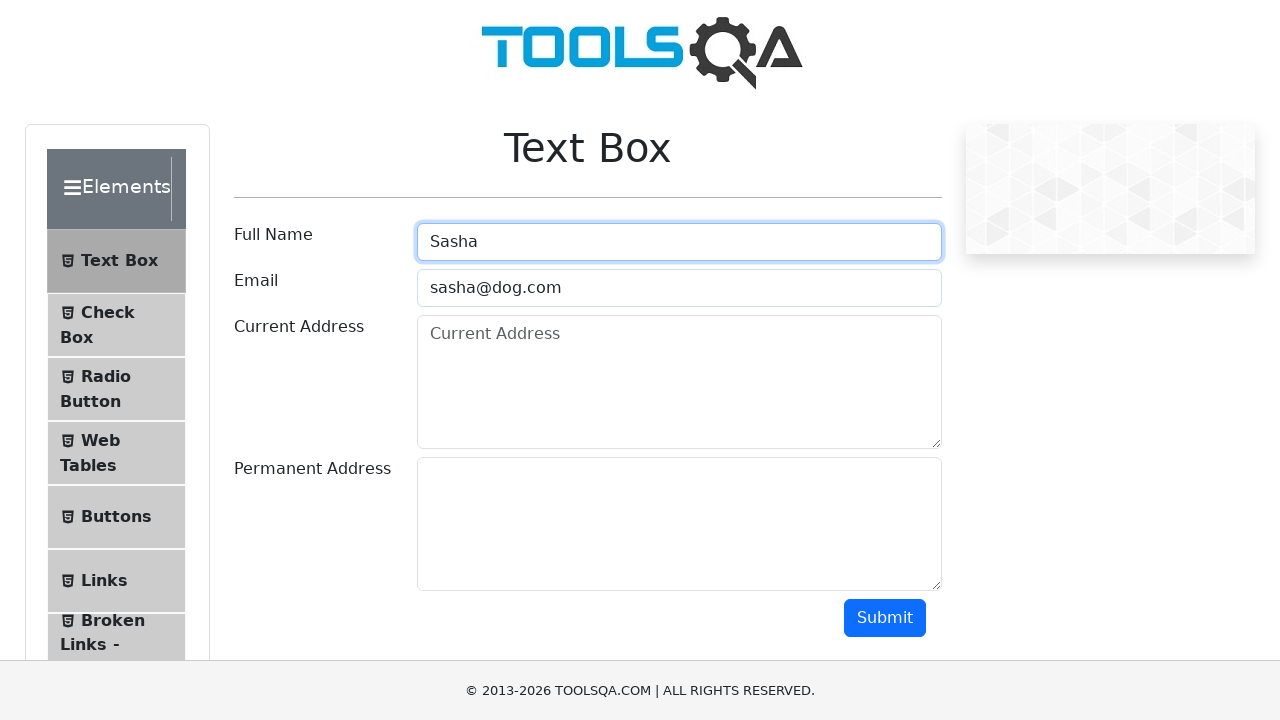

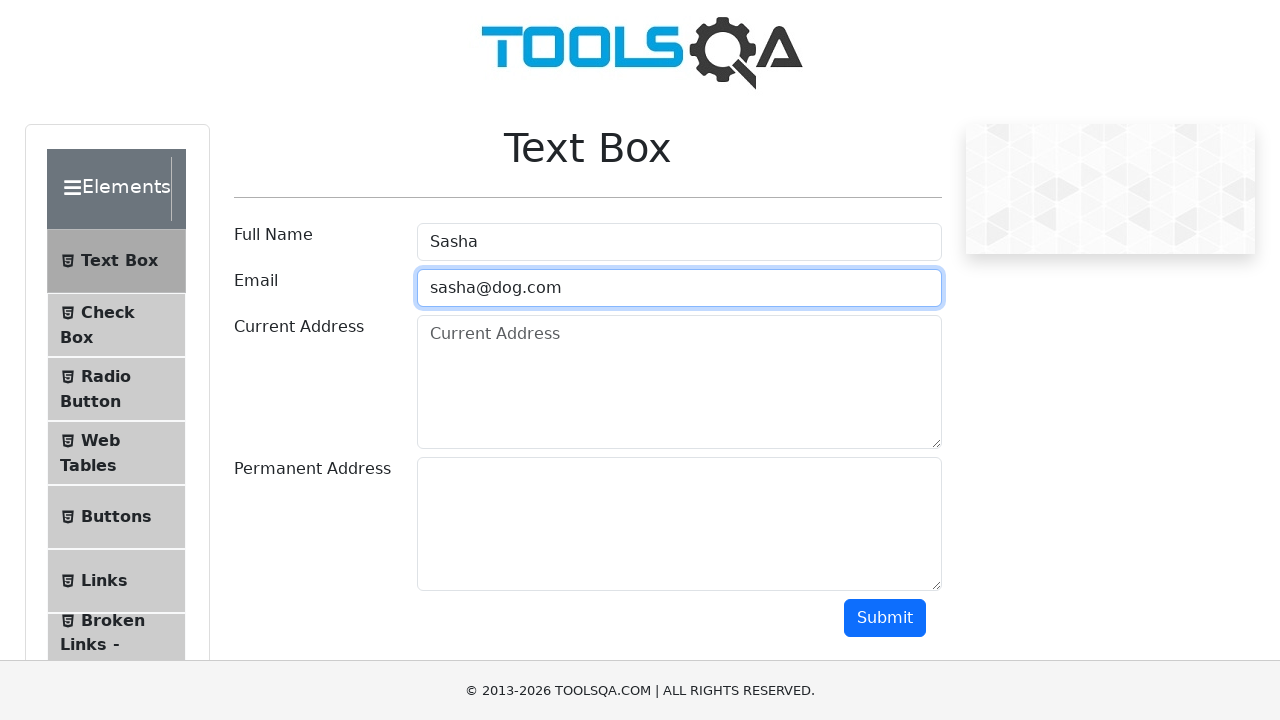